Fills out the patient registration form with name and age, submits it, and verifies successful registration with redirect to view page

Starting URL: https://odontologic-system.vercel.app/add

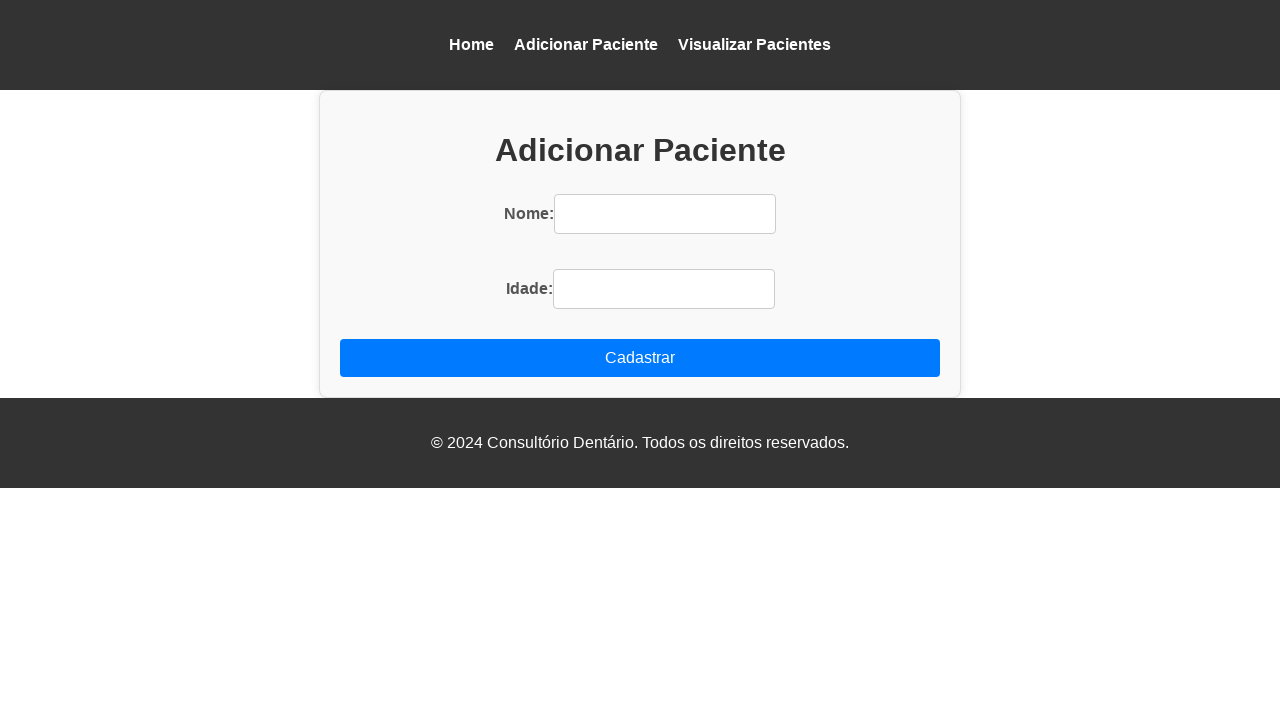

Filled patient name field with 'Maria Silva Santos' on div.add-resource input >> nth=0
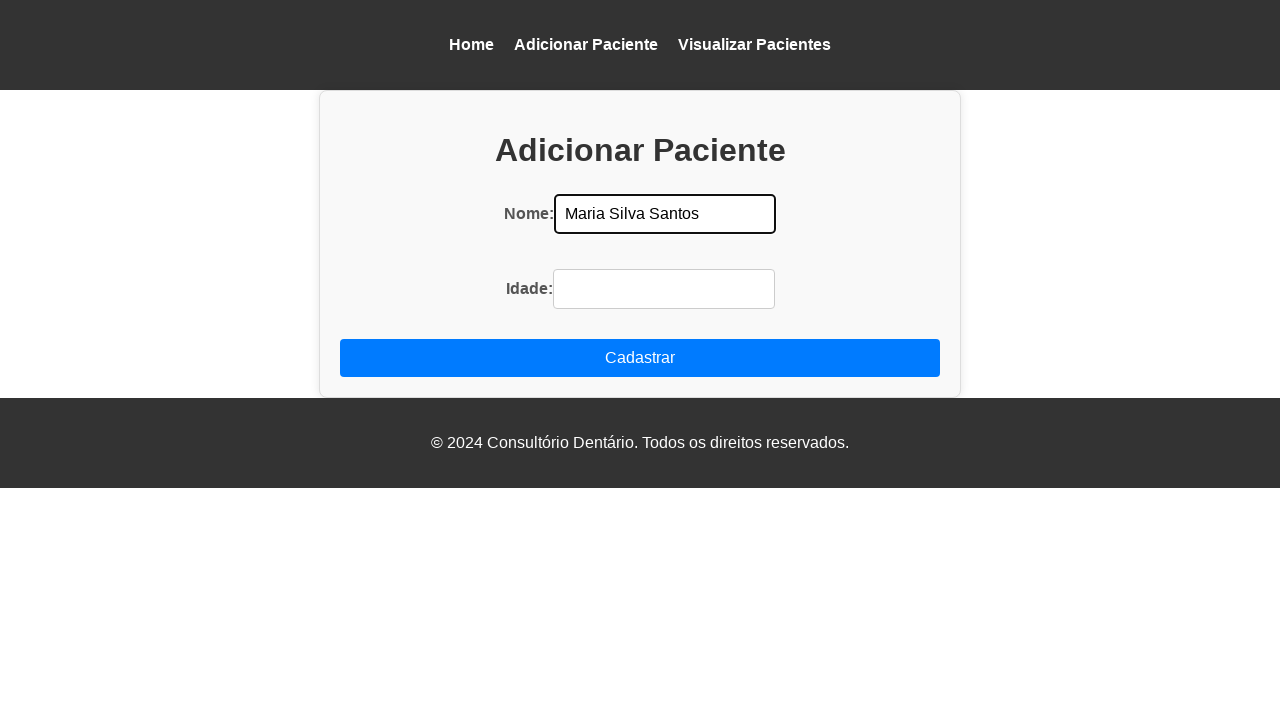

Filled patient age field with '34' on div.add-resource input >> nth=1
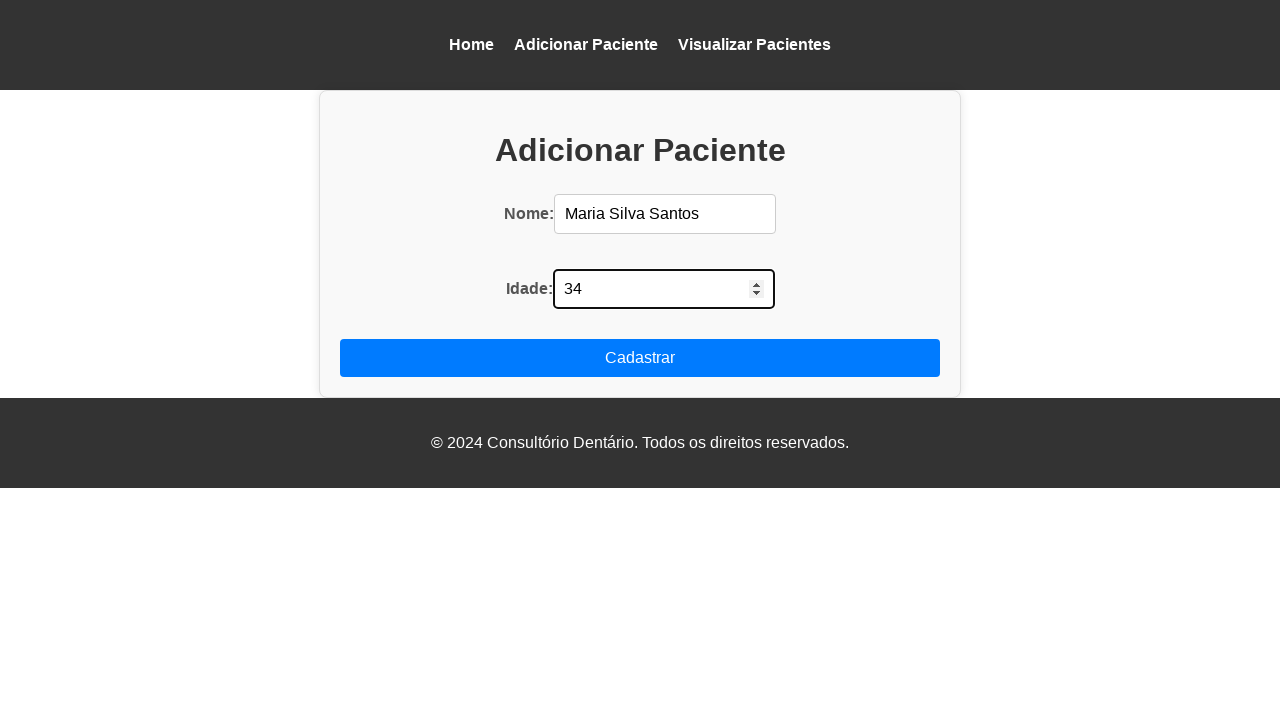

Clicked submit button to register patient at (640, 358) on button[type='submit']
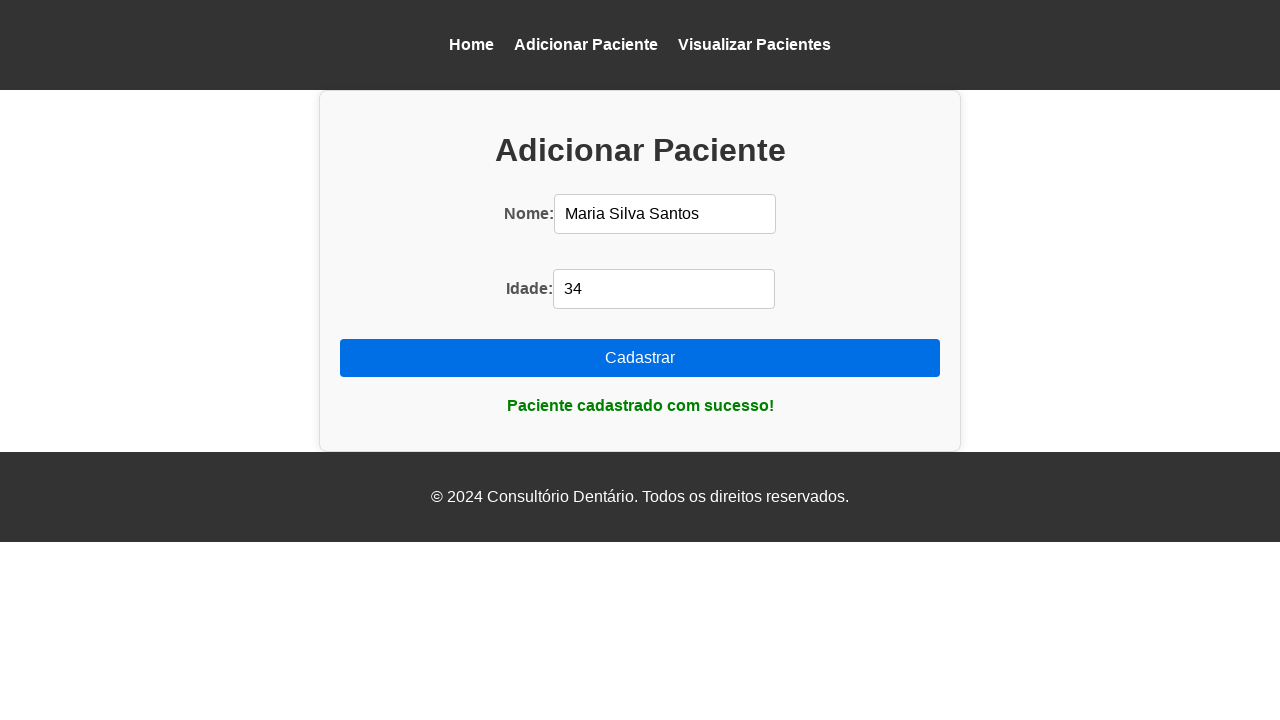

Success message 'Paciente cadastrado com sucesso!' appeared
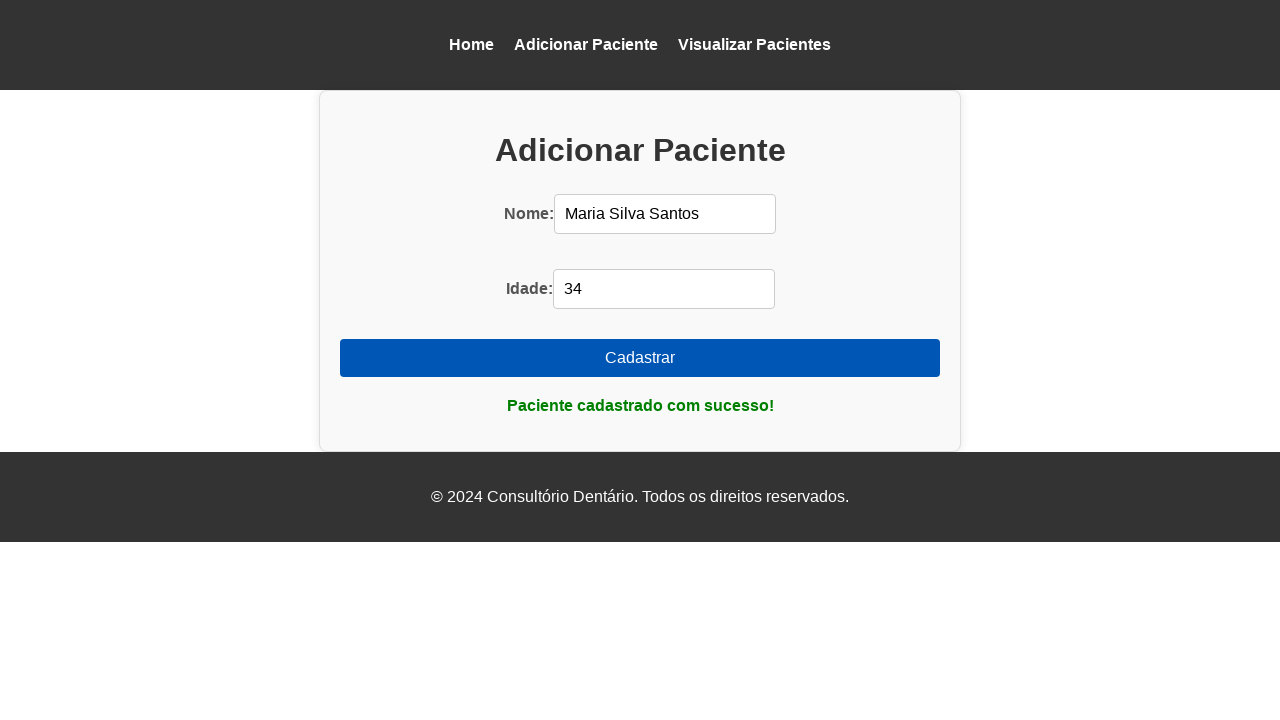

Successfully redirected to patient view page
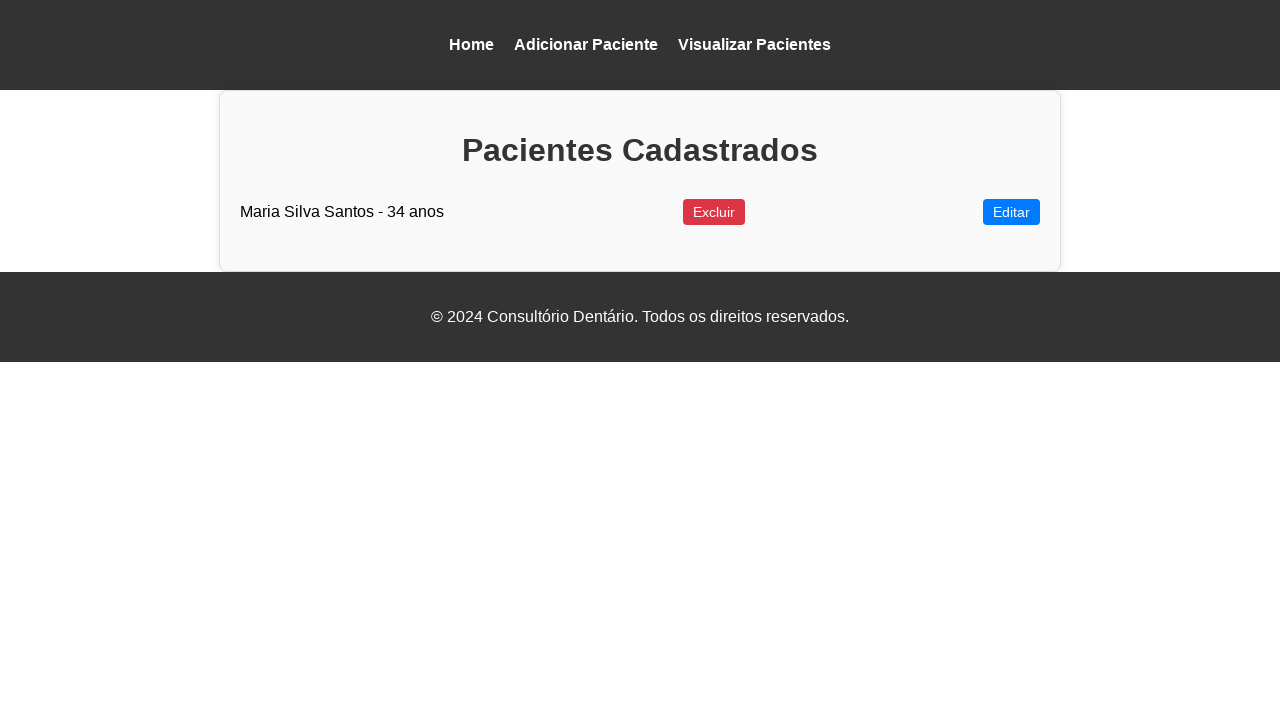

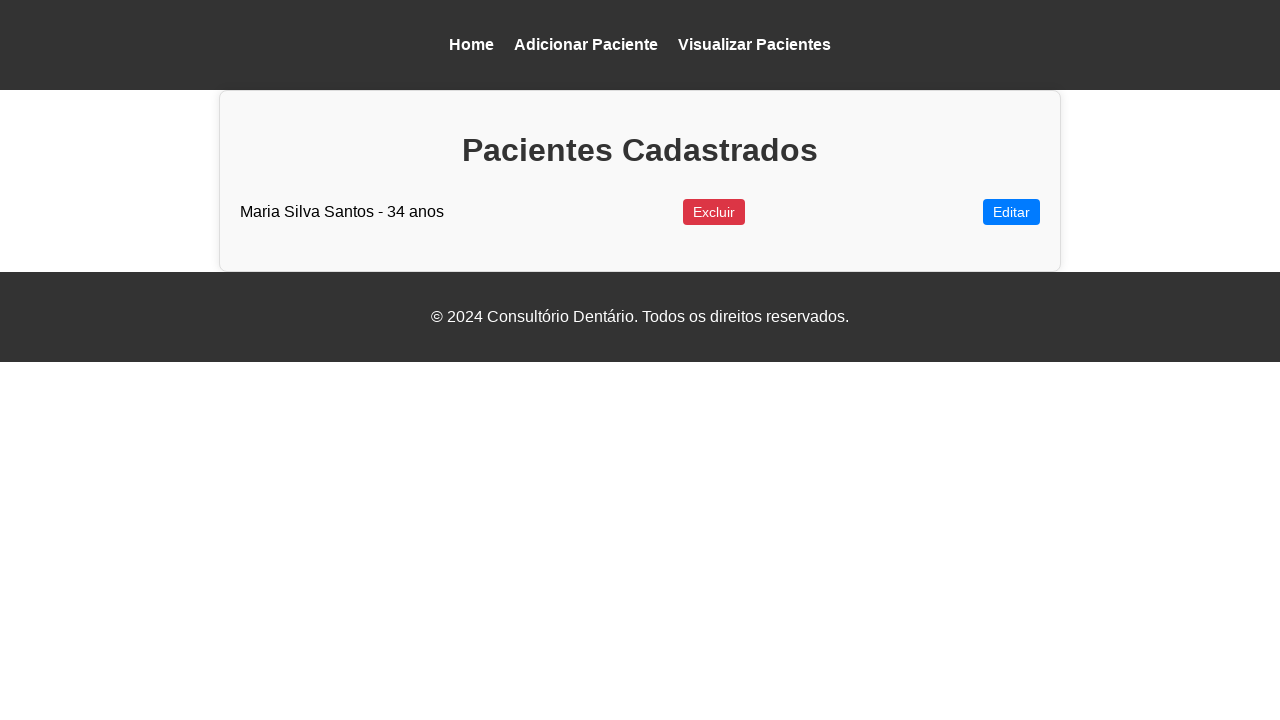